Navigates to an e-commerce page, finds a product containing "Cucumber" in its name, and adds it to the cart

Starting URL: https://rahulshettyacademy.com/seleniumPractise/

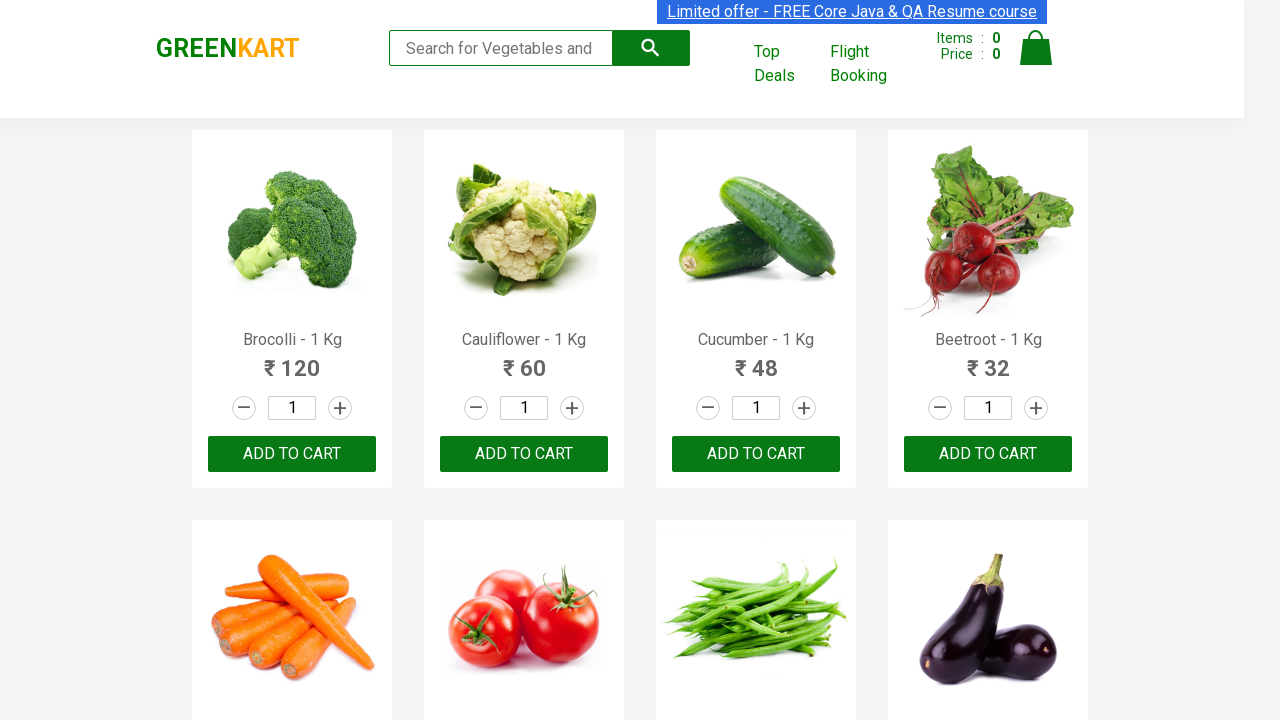

Navigated to e-commerce page
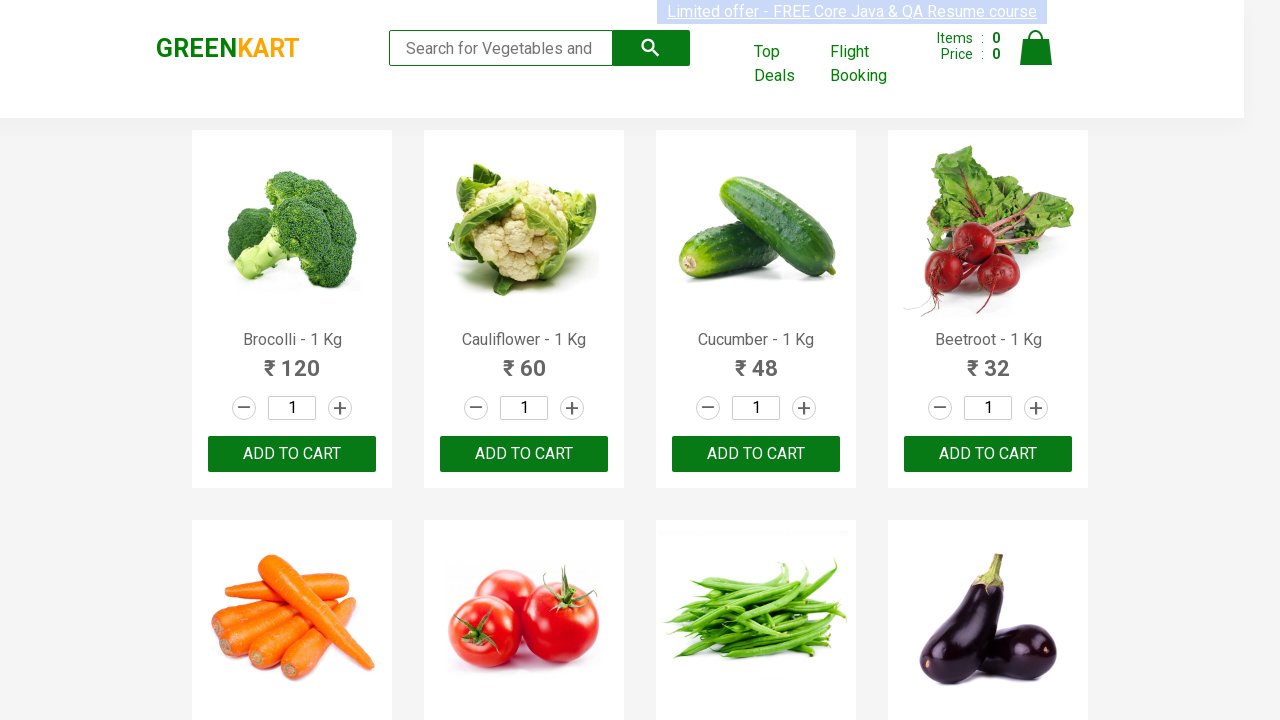

Retrieved all product names from the page
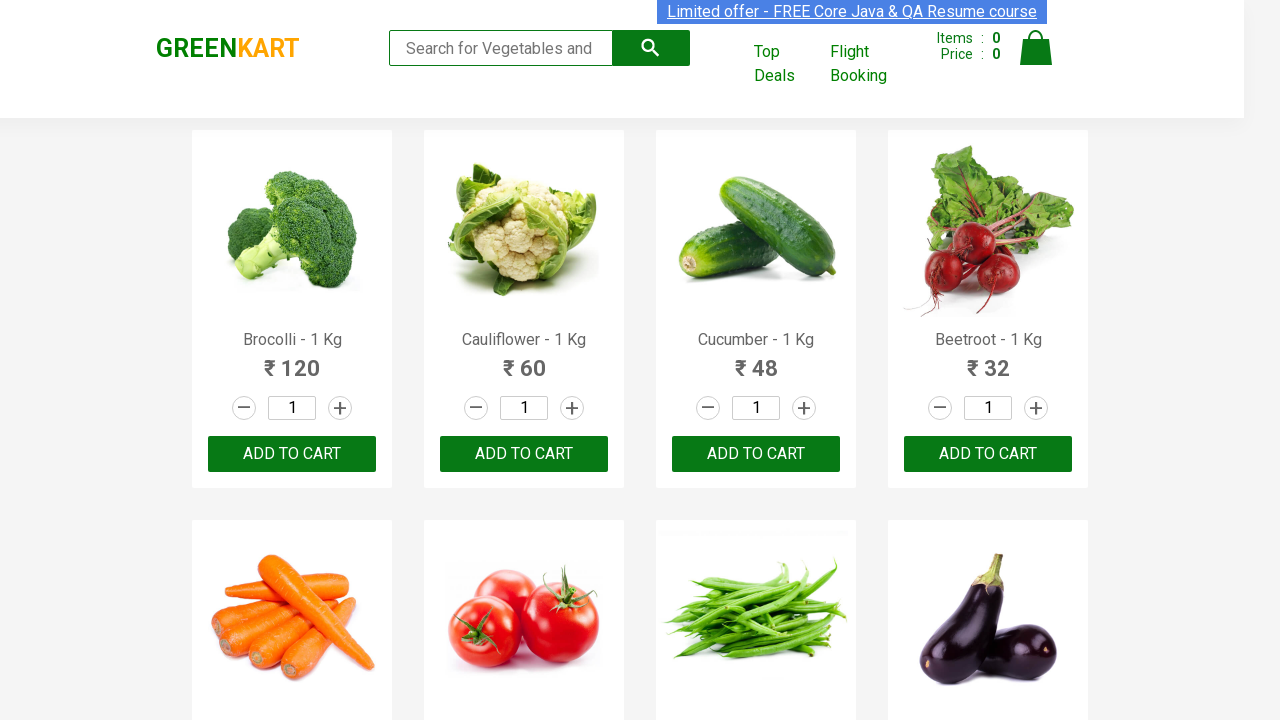

Found product 'Cucumber - 1 Kg' containing 'Cucumber' and clicked ADD TO CART button at (756, 454) on xpath=//button[text()='ADD TO CART'] >> nth=2
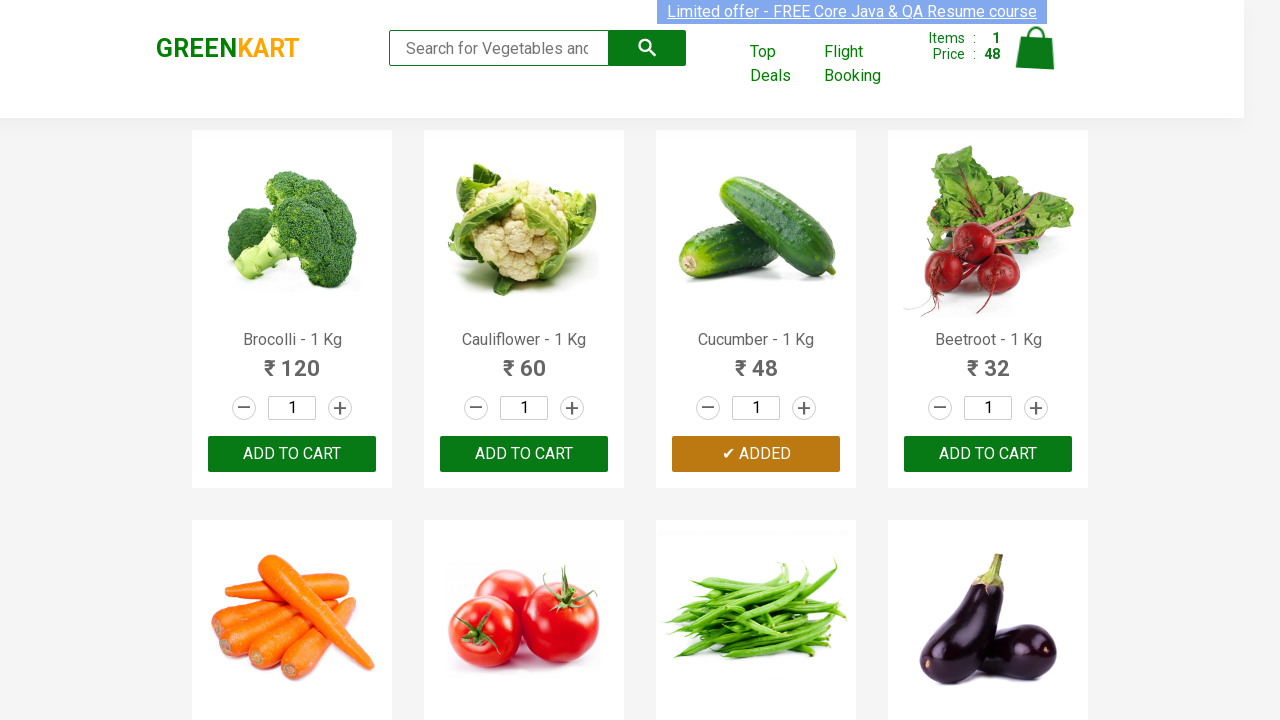

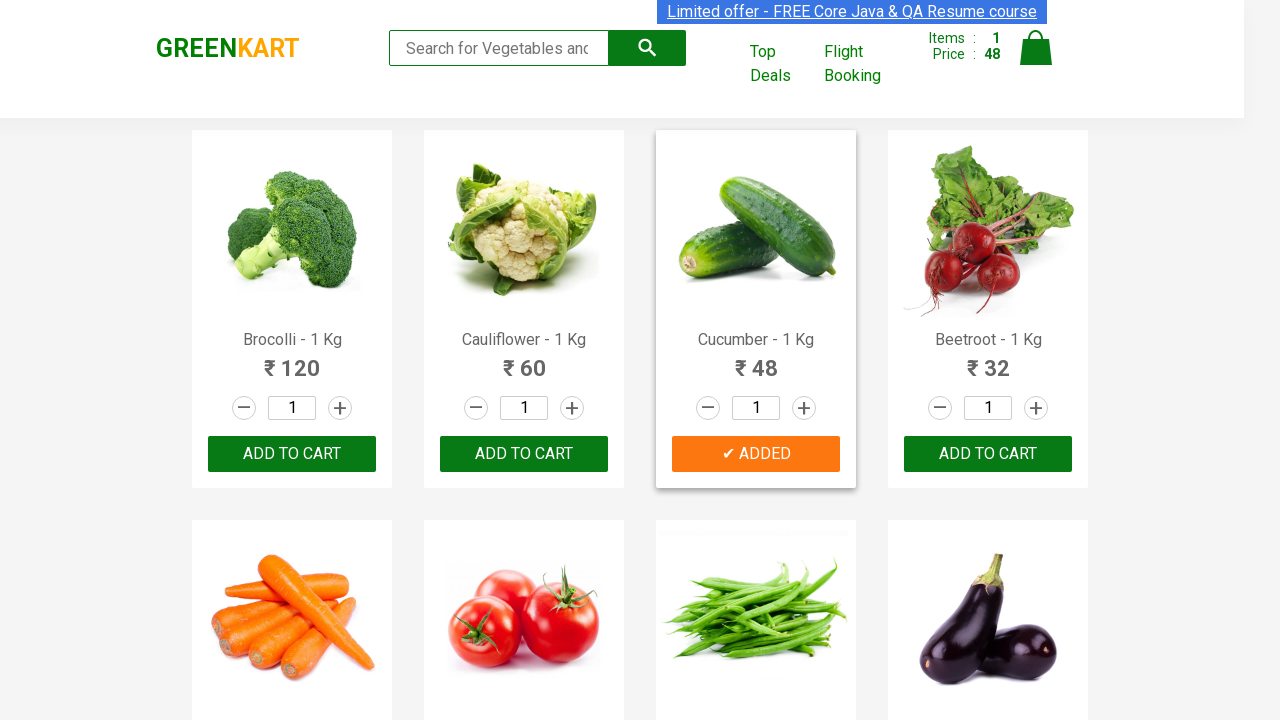